Tests multiple window handling by clicking a link that opens a new window, switching to the new window to read its content, then switching back to the parent window to verify its content.

Starting URL: http://the-internet.herokuapp.com/

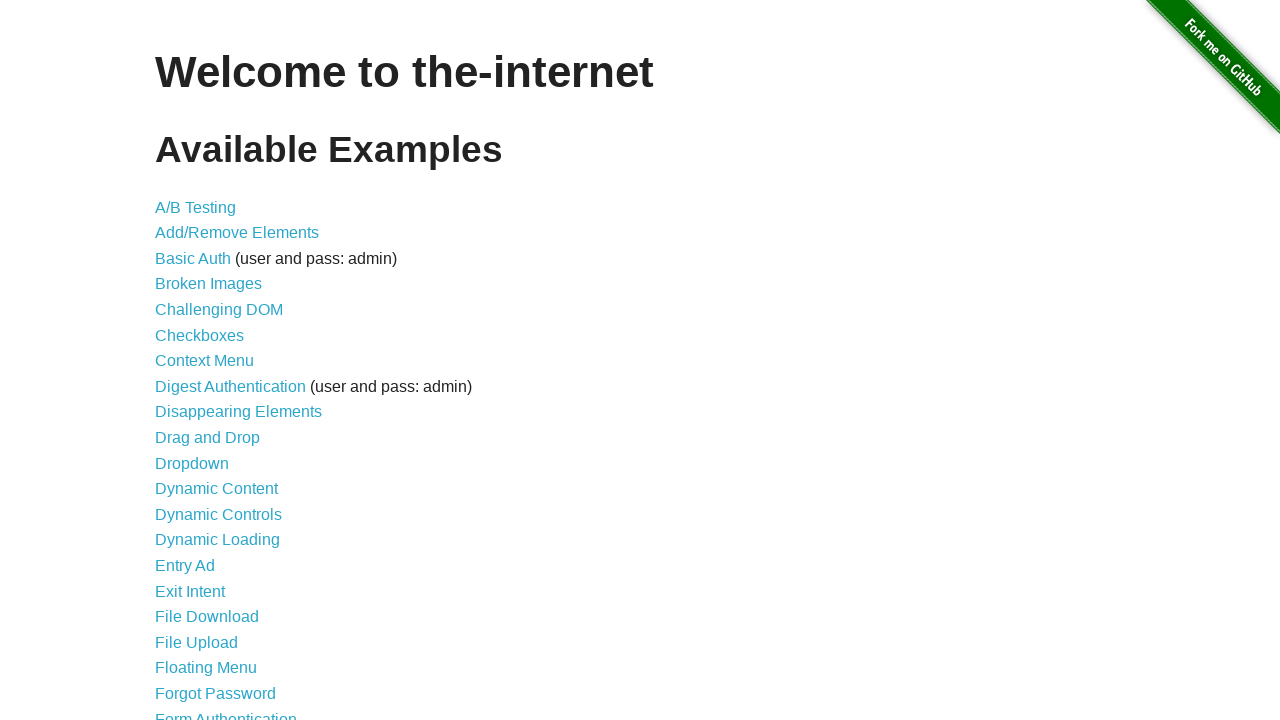

Clicked on 'Multiple Windows' link at (218, 369) on text=Multiple Windows
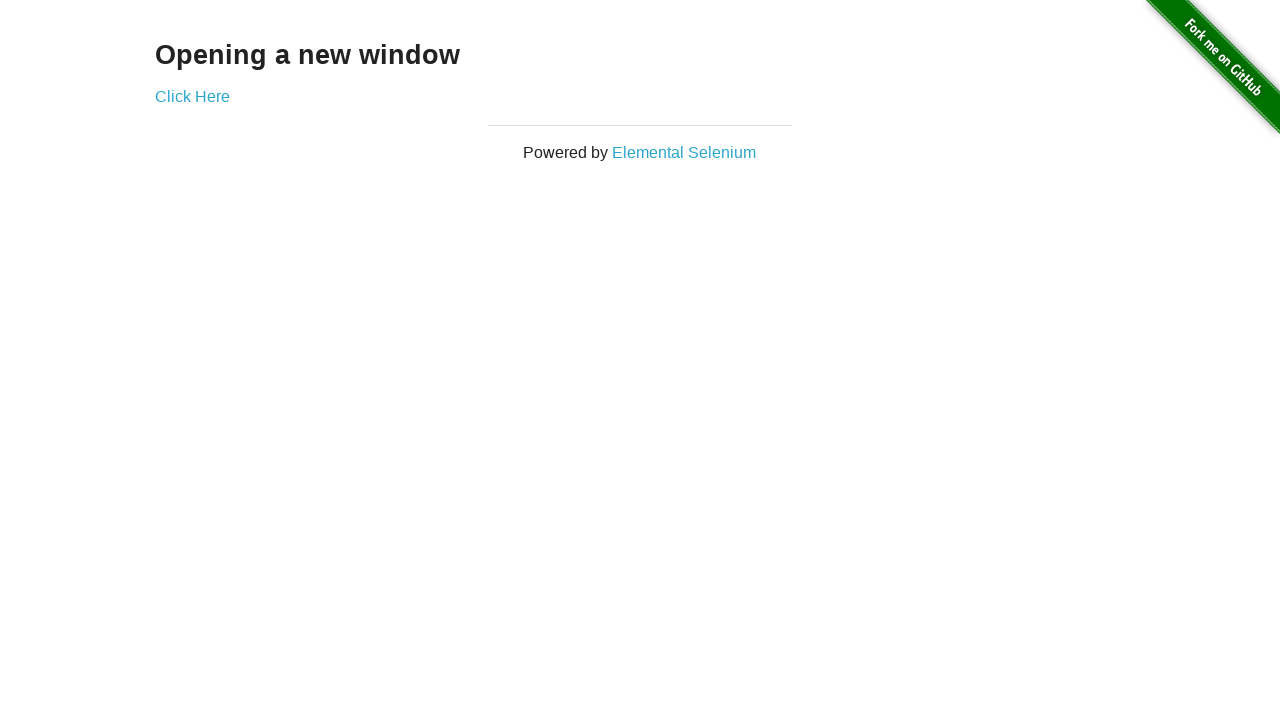

Clicked link that opens a new window at (192, 96) on a[href*='windows']
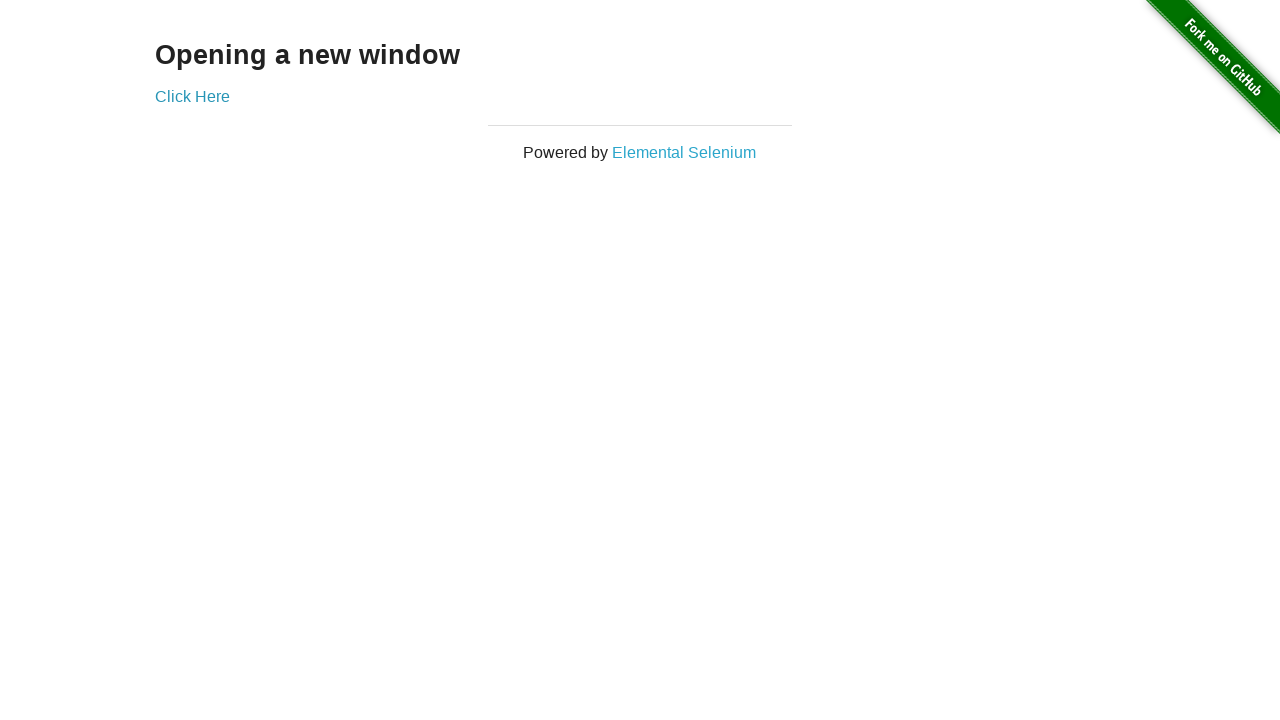

New window opened and captured
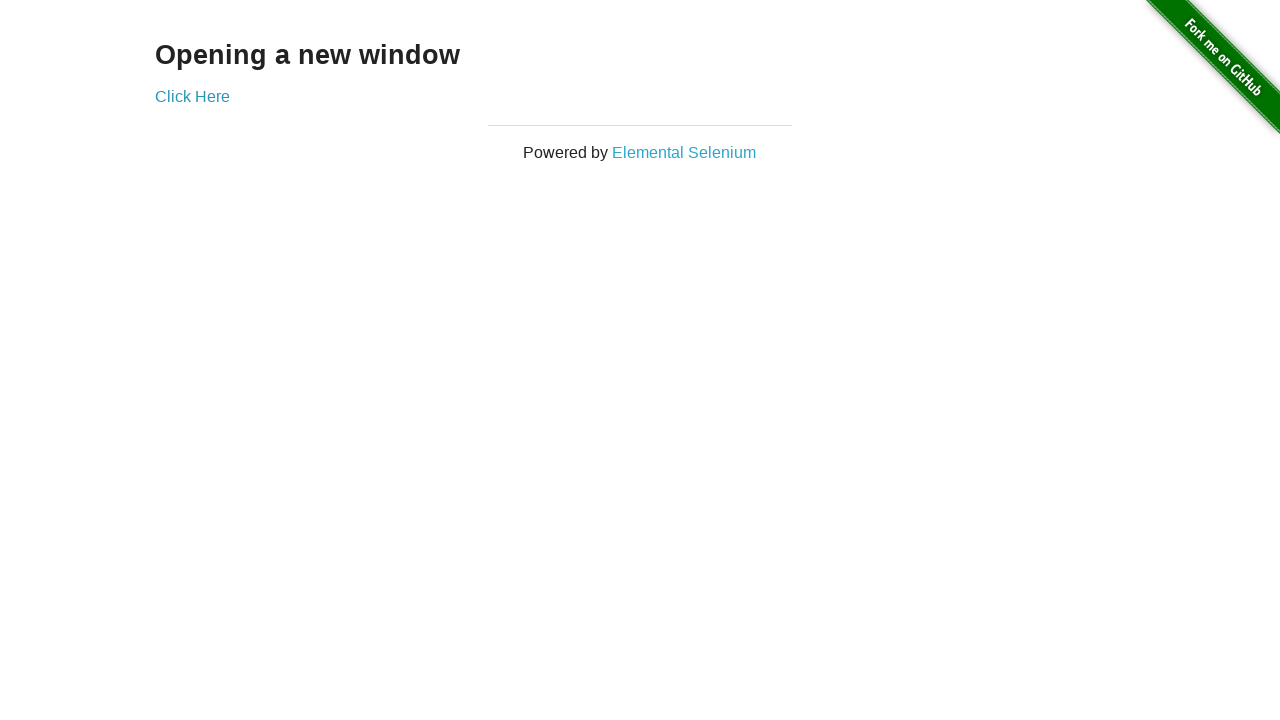

Waited for new window content to load (h3 element)
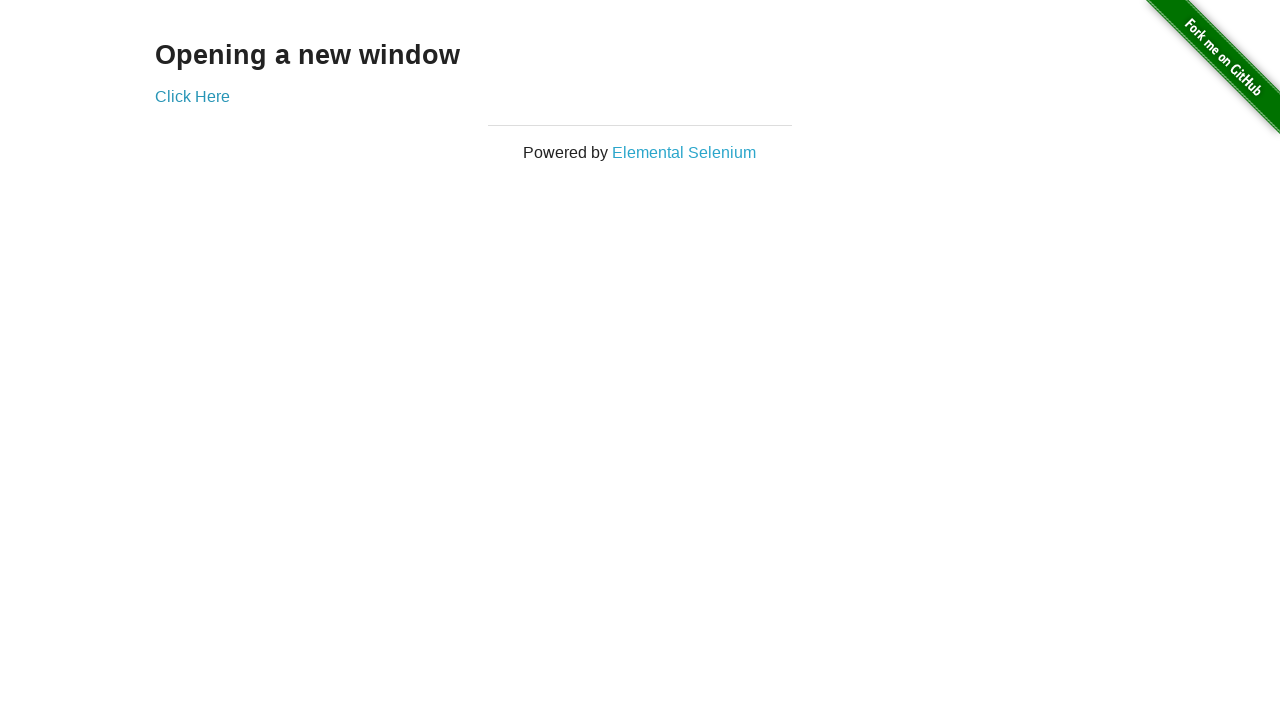

Read new window content: New Window
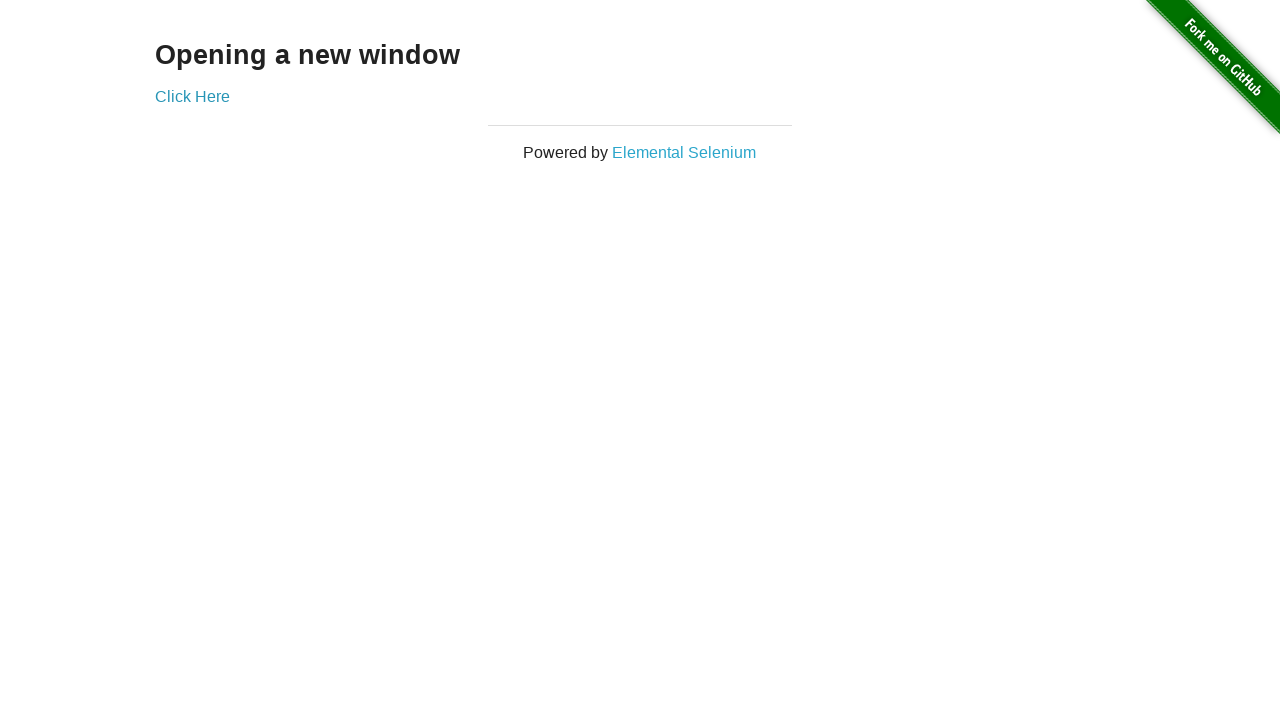

Read original window content: Opening a new window
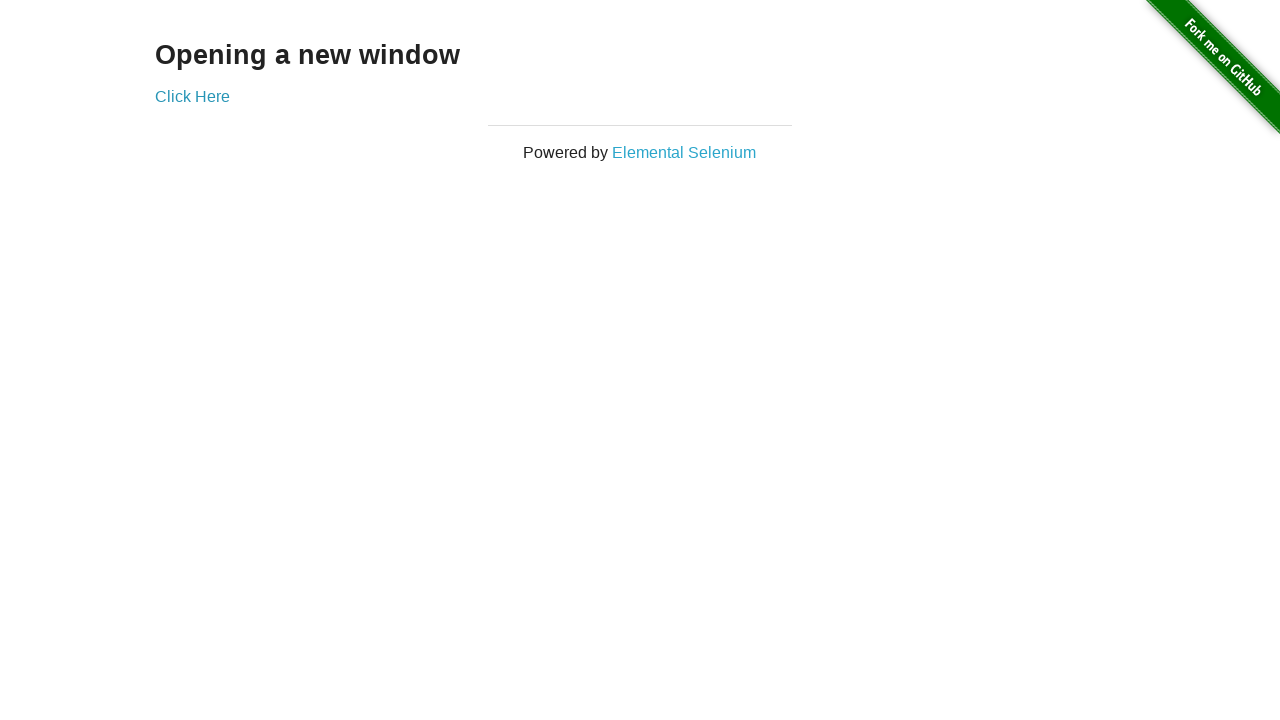

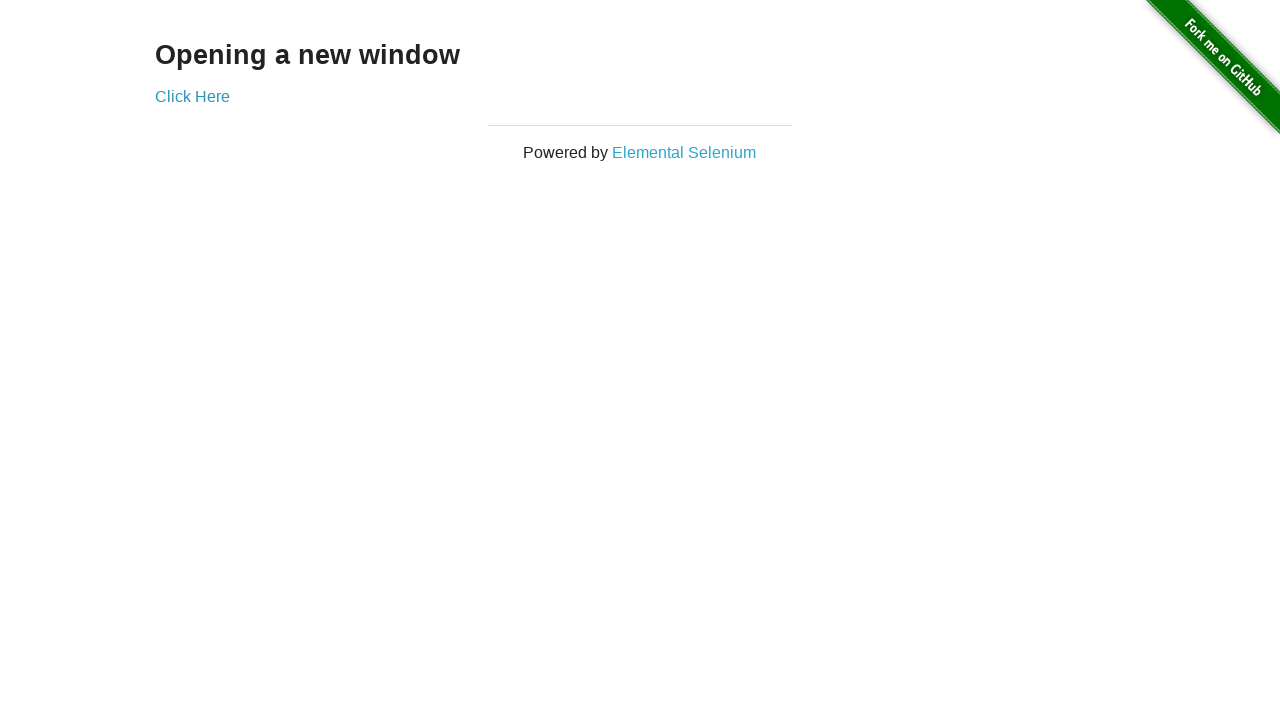